Tests registration form validation with a password that contains only spaces

Starting URL: https://anatoly-karpovich.github.io/demo-login-form/

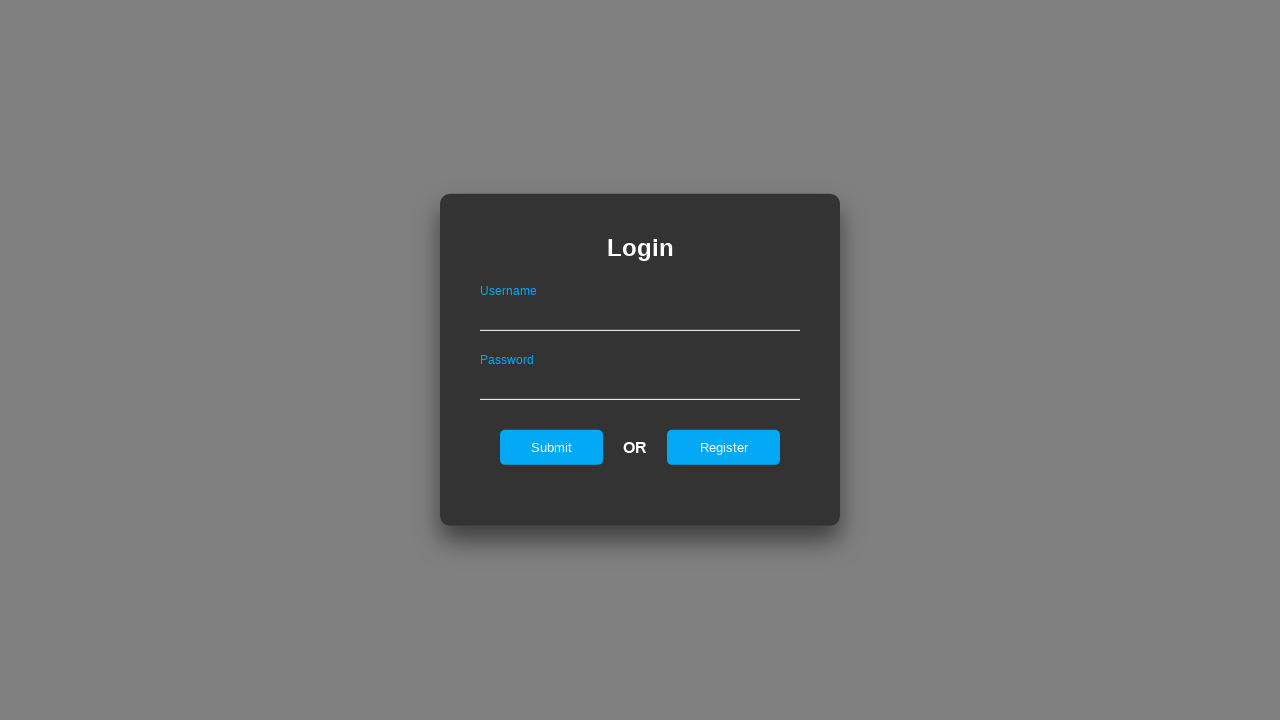

Login form loaded and visible
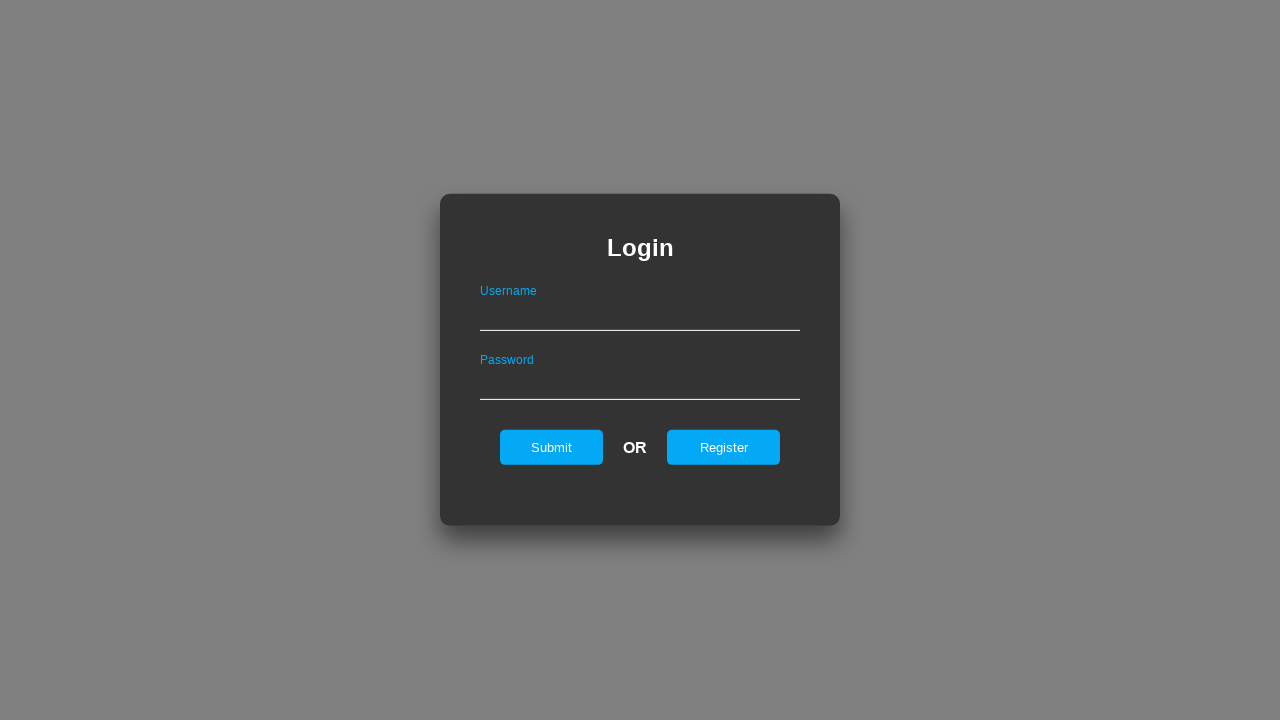

Clicked register button to navigate to registration form at (724, 447) on #registerOnLogin
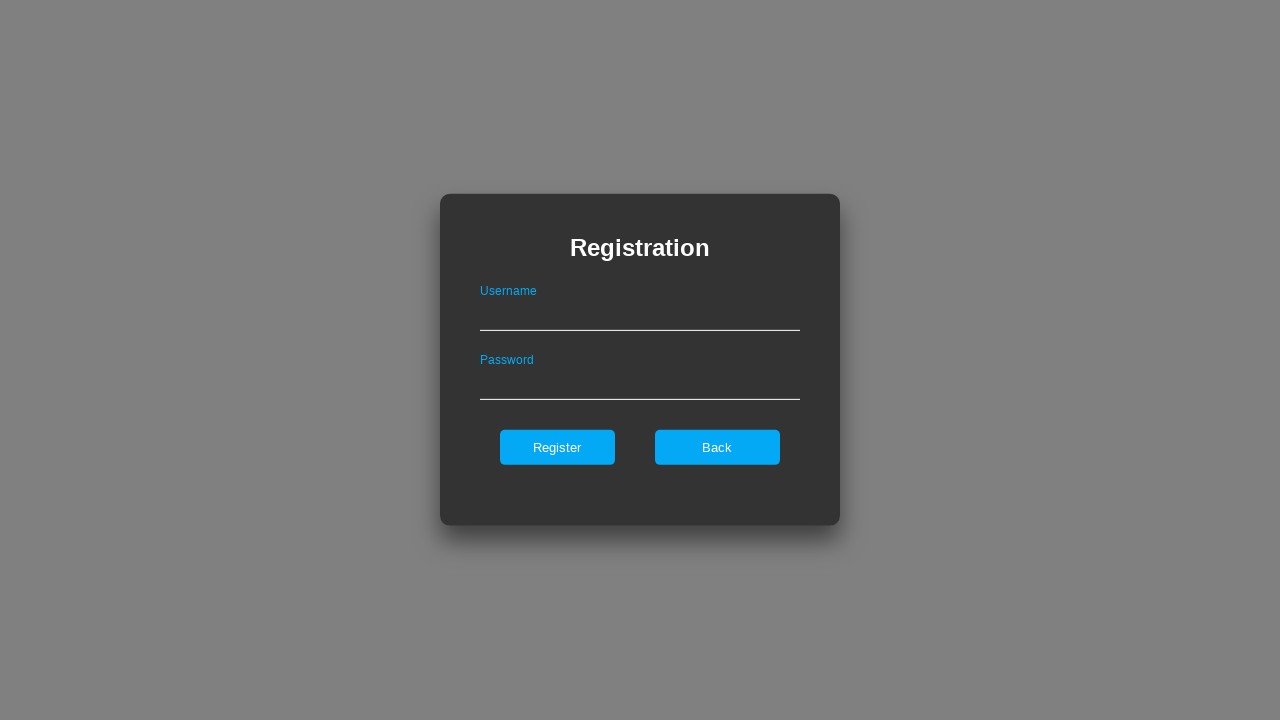

Registration form loaded and visible
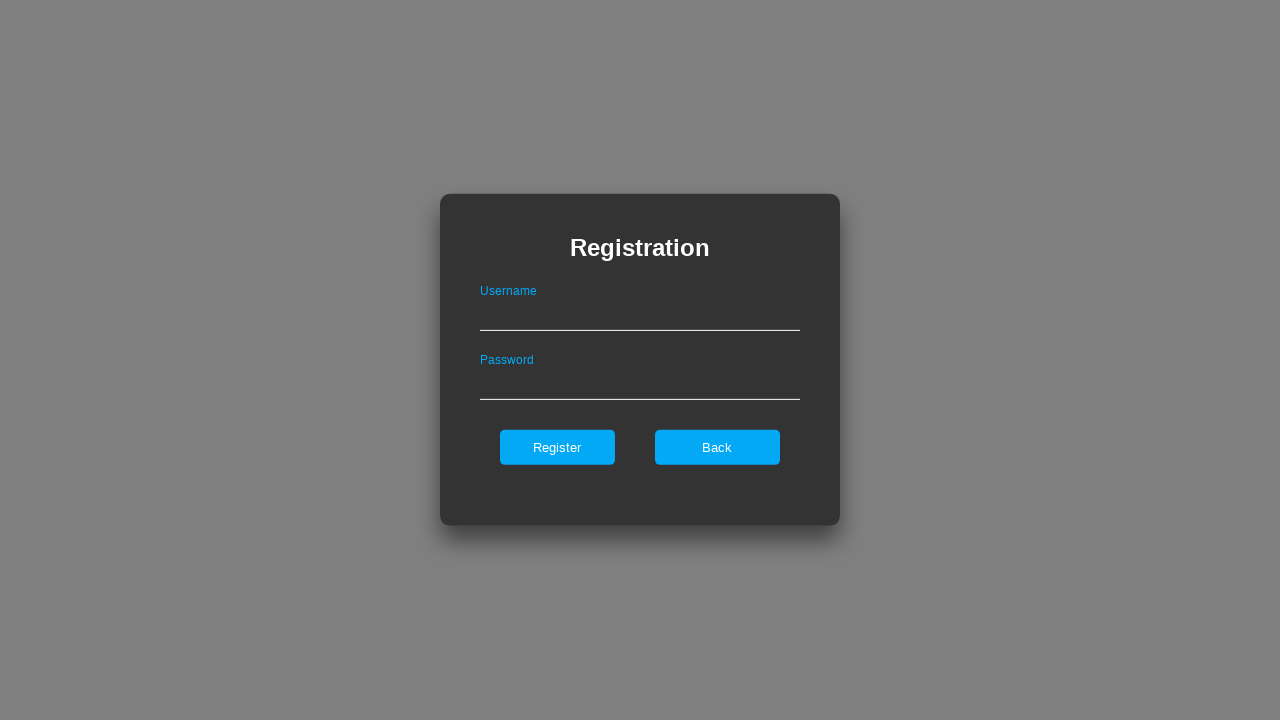

Filled username field with 'test@gmail.com' on #userNameOnRegister
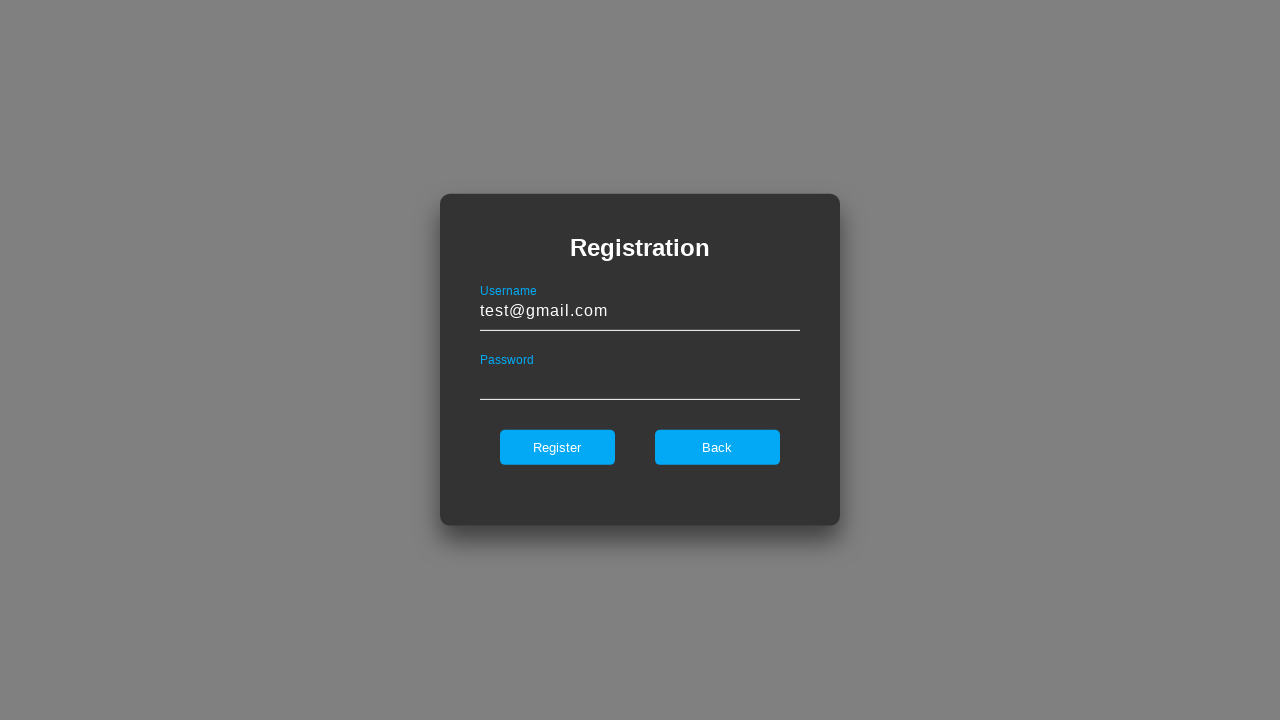

Filled password field with only spaces on #passwordOnRegister
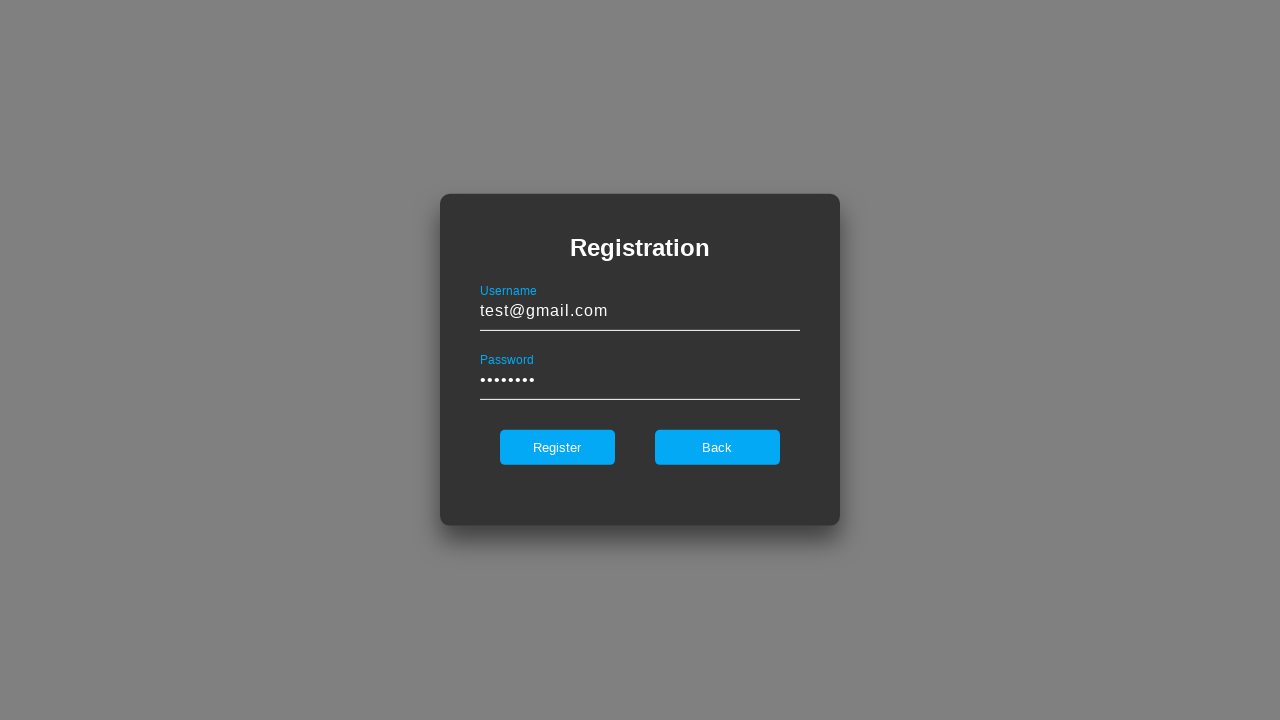

Clicked register button to submit form at (557, 447) on #register
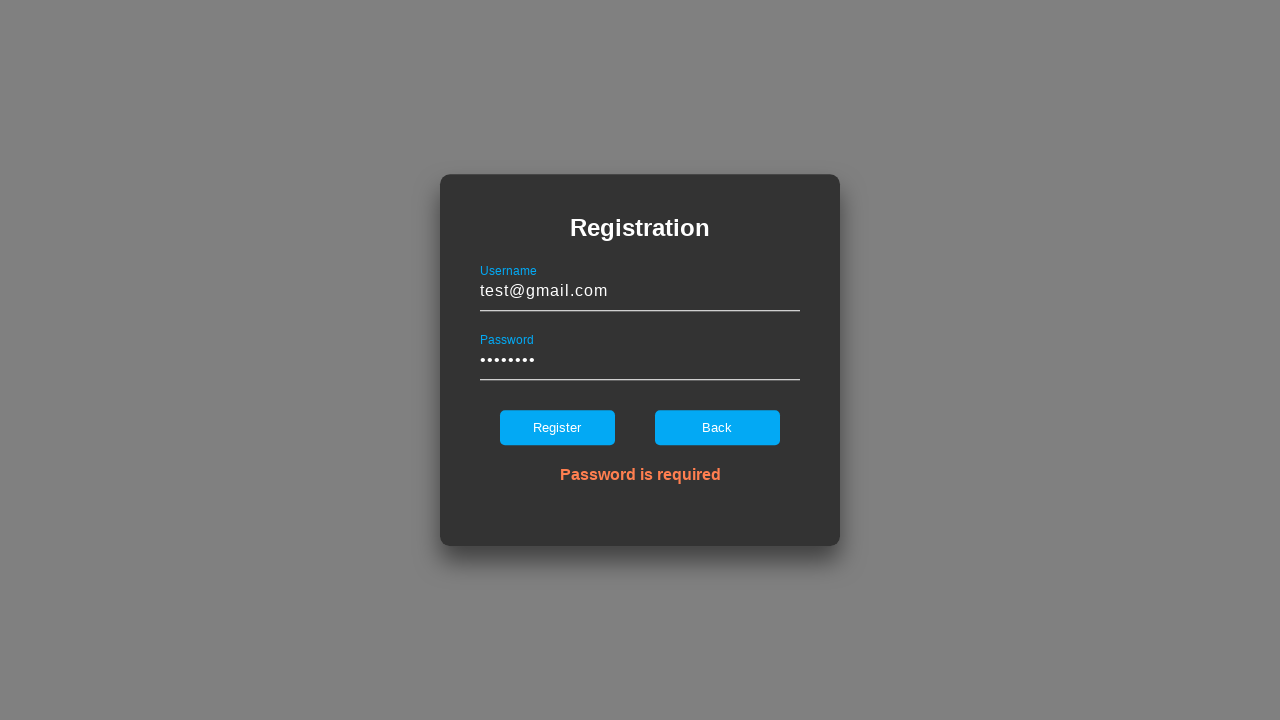

Error message appeared on registration form
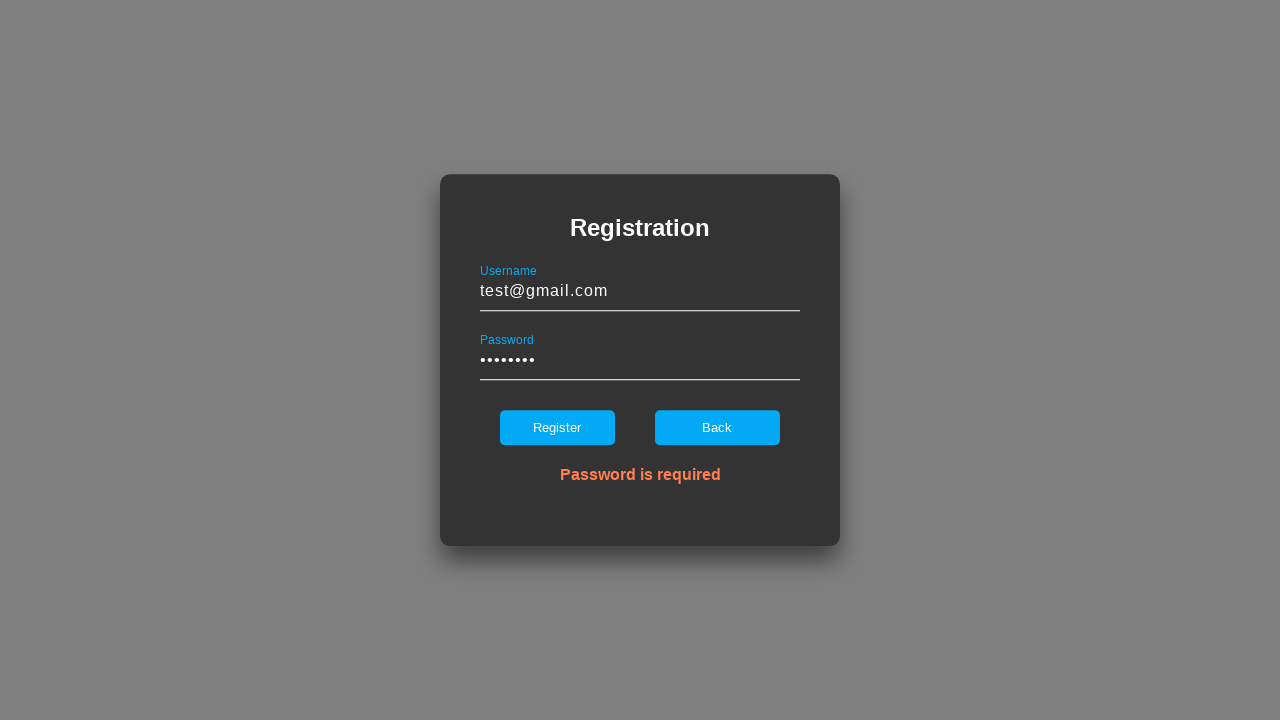

Validated that error message says 'Password is required'
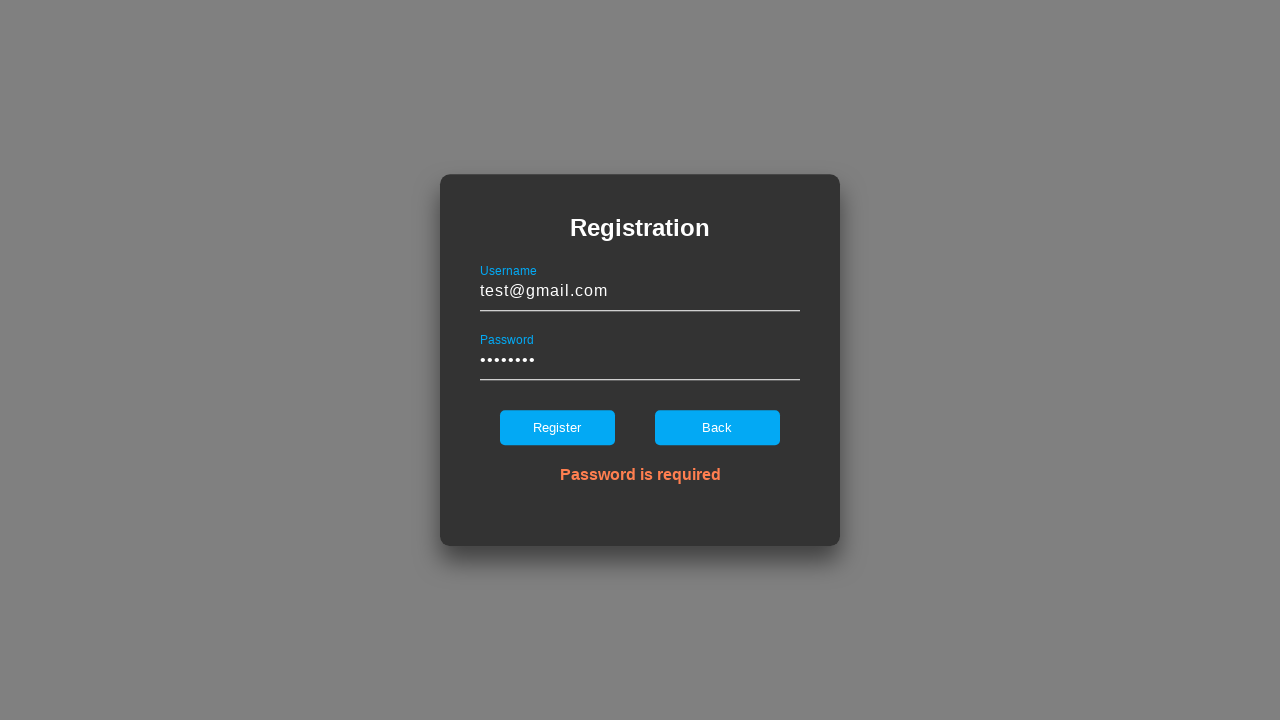

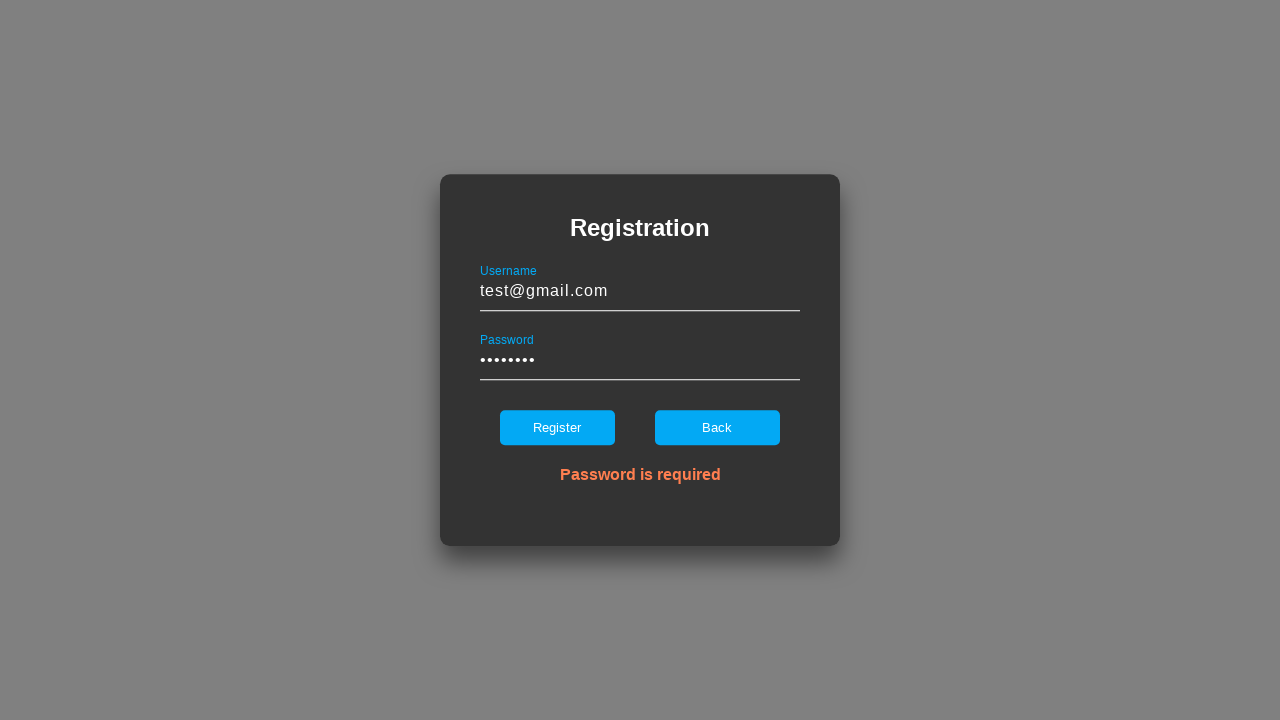